Navigates to JPL Space image page, clicks the full image button, and verifies the full-size image is displayed

Starting URL: https://data-class-jpl-space.s3.amazonaws.com/JPL_Space/index.html

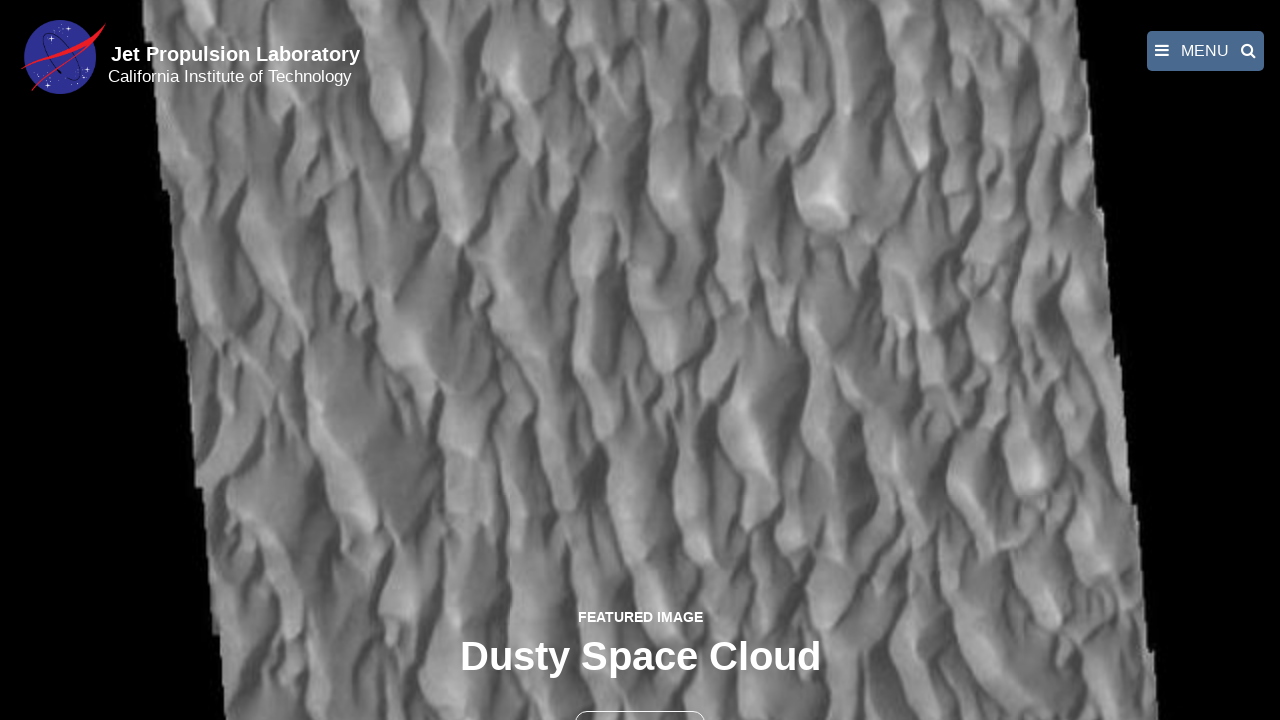

Navigated to JPL Space image page
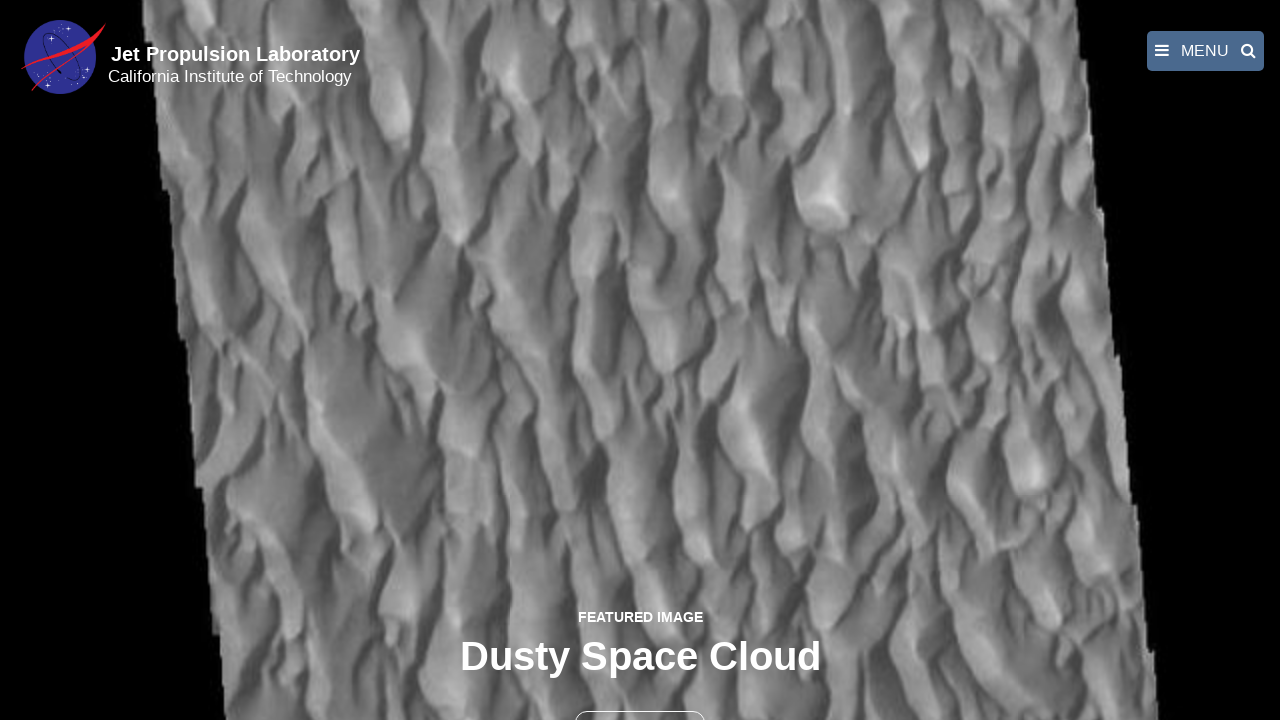

Clicked the full image button at (640, 699) on button >> nth=1
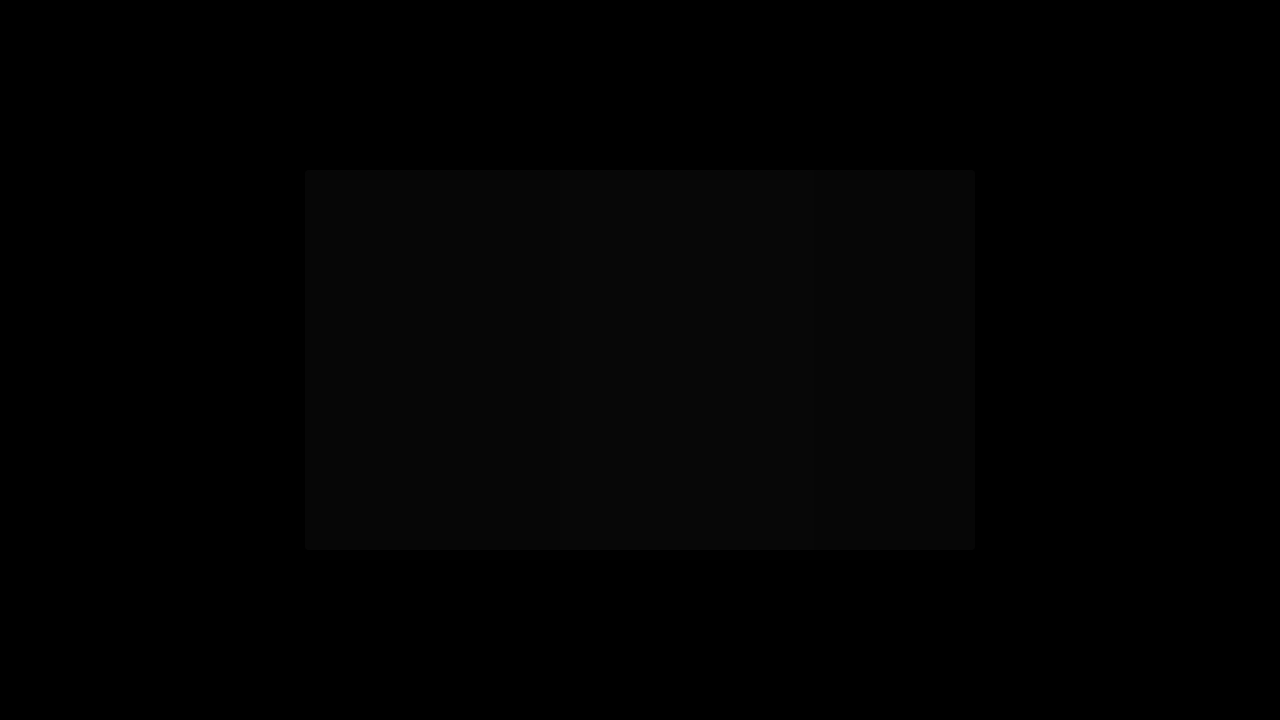

Full-size image loaded and verified
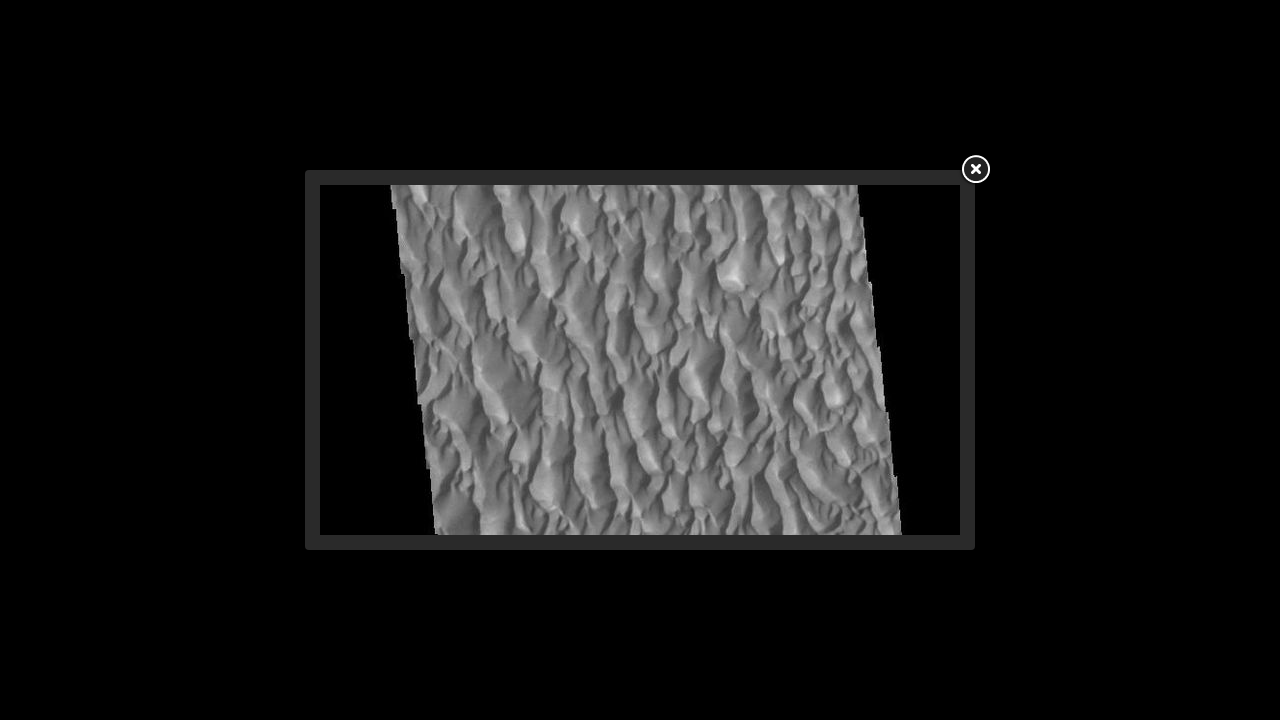

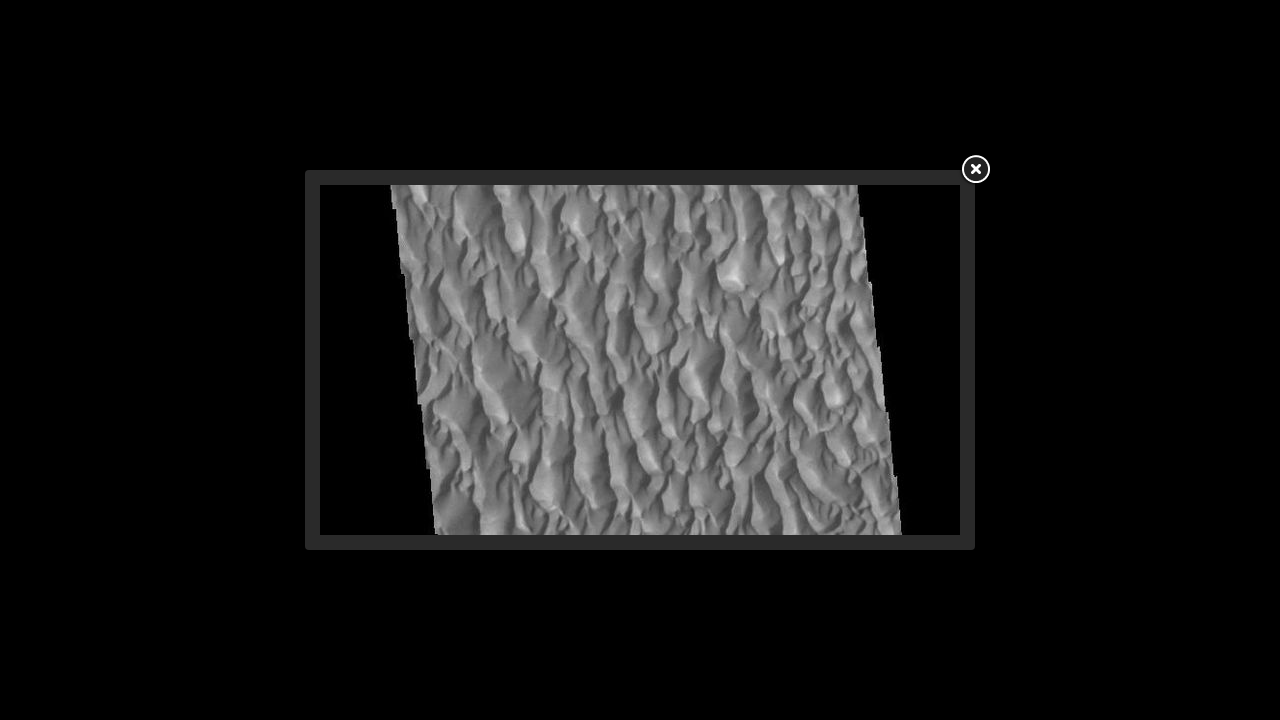